Tests sortable data tables functionality by navigating to the tables page, clicking edit and delete links for a specific row (Smith), then navigating back twice

Starting URL: https://the-internet.herokuapp.com/

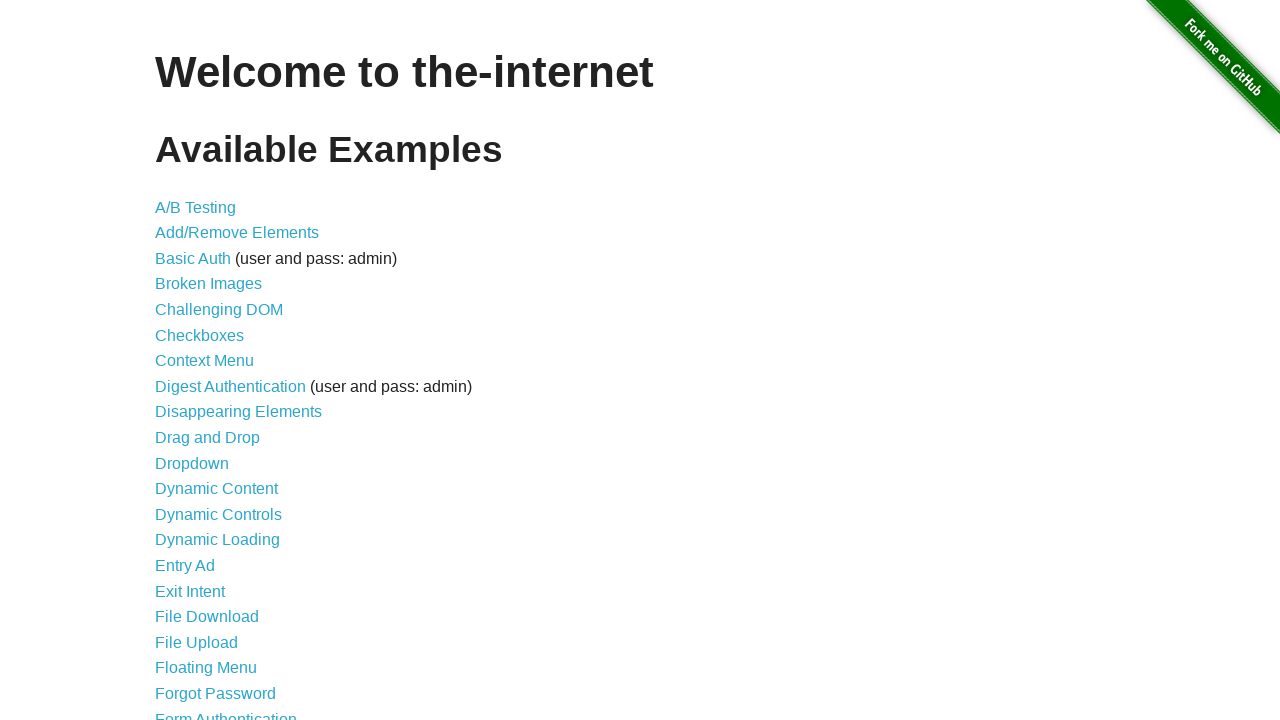

Clicked on Sortable Data Tables link at (230, 574) on a:text('Sortable Data Tables')
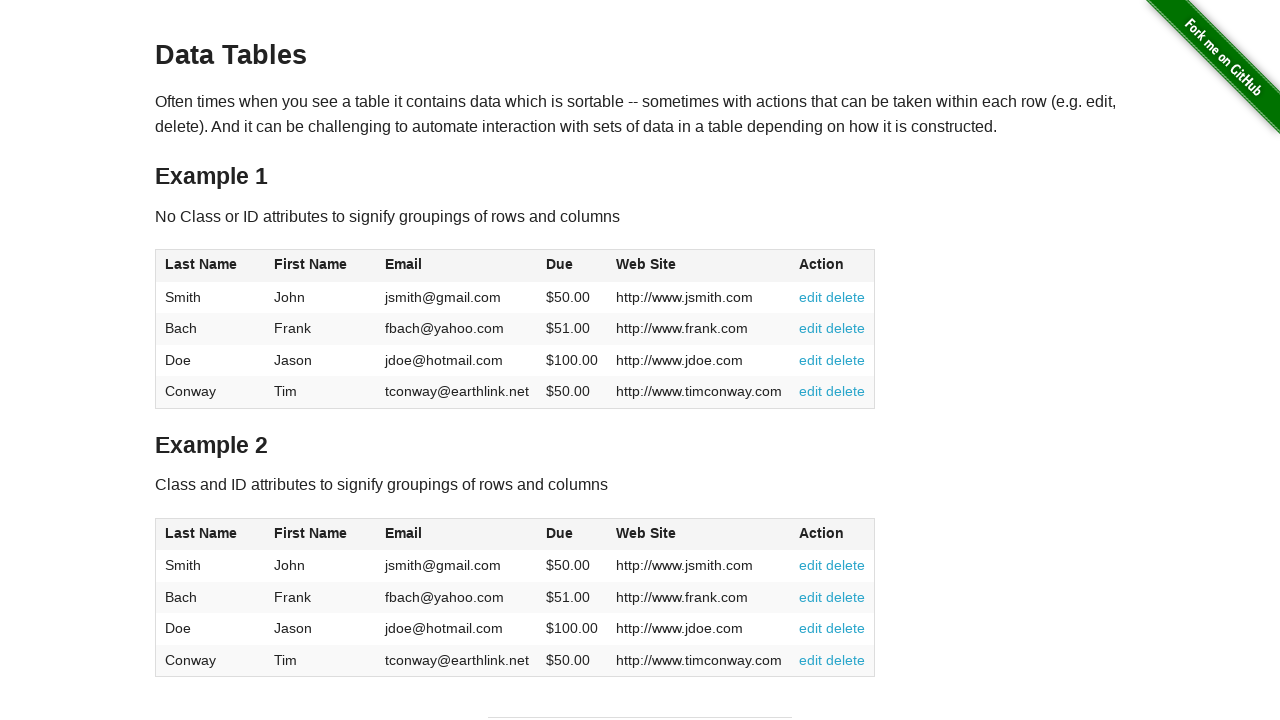

Clicked edit link for Smith row at (811, 297) on xpath=//table[@id='table1']//tr[td[text()='Smith']]/td/a[text()='edit']
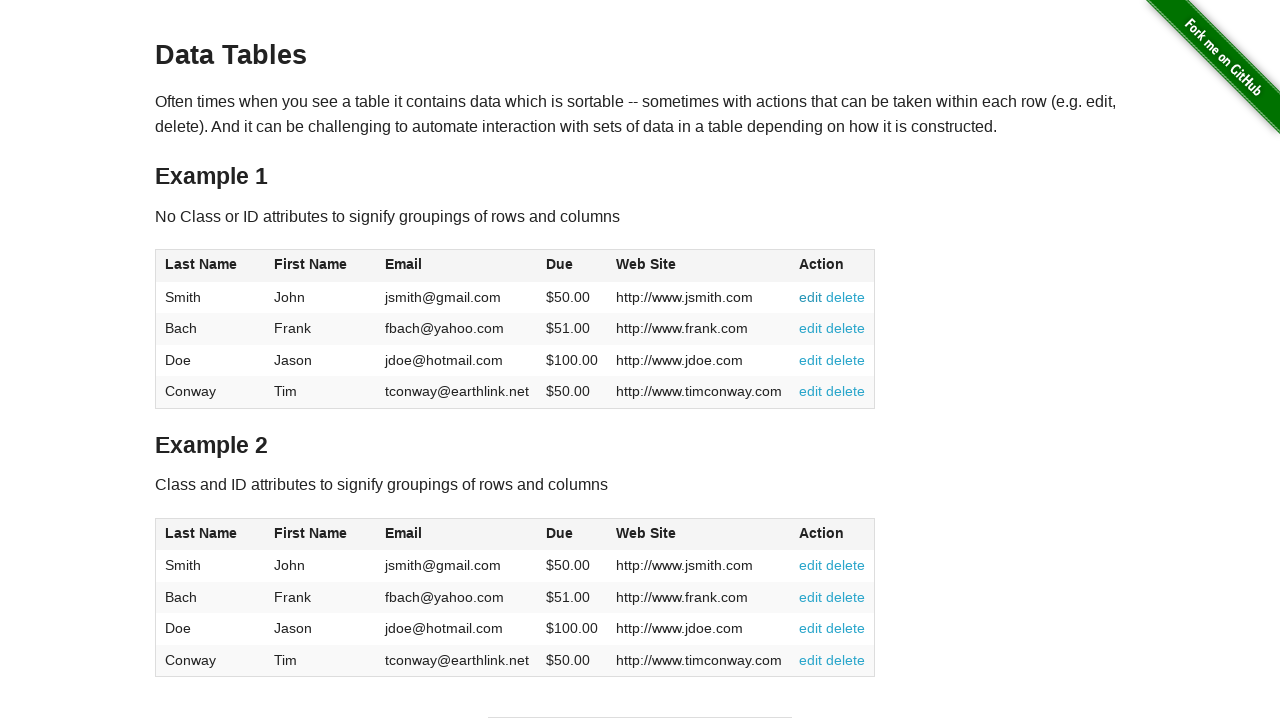

Waited for page changes after clicking edit
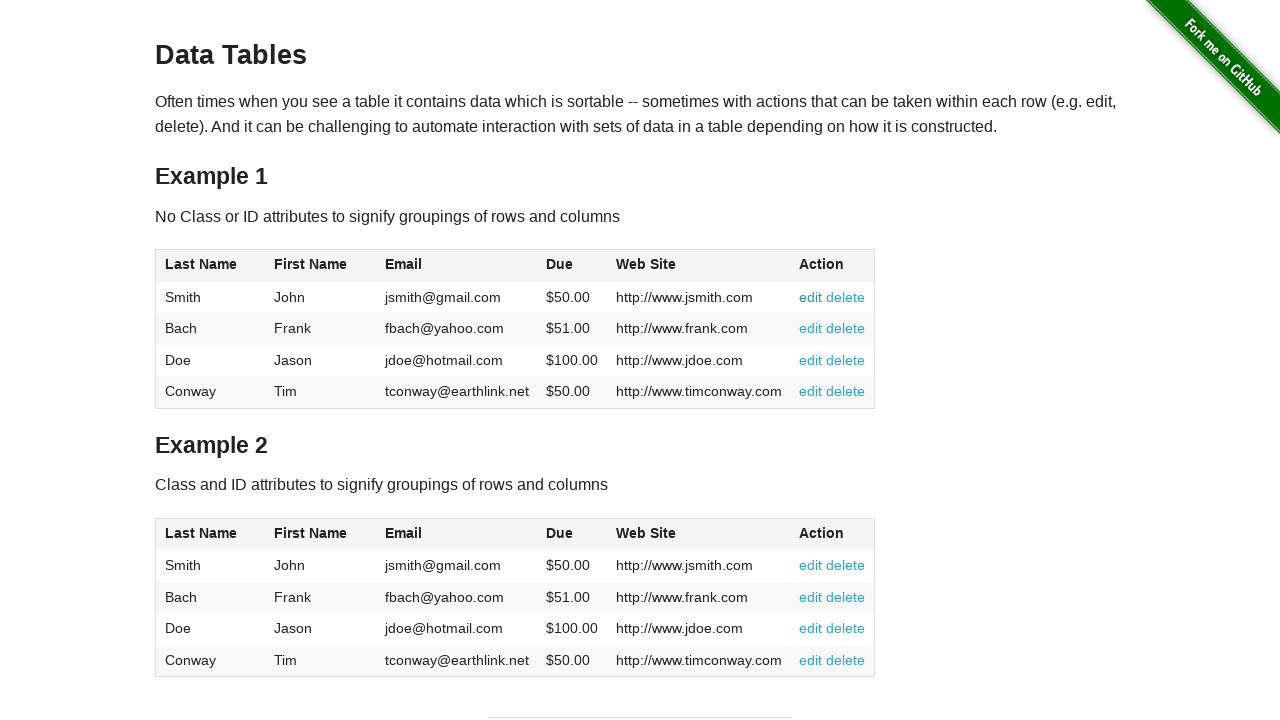

Clicked delete link for Smith row at (846, 297) on xpath=//table[@id='table1']//tr[td[text()='Smith']]/td/a[text()='delete']
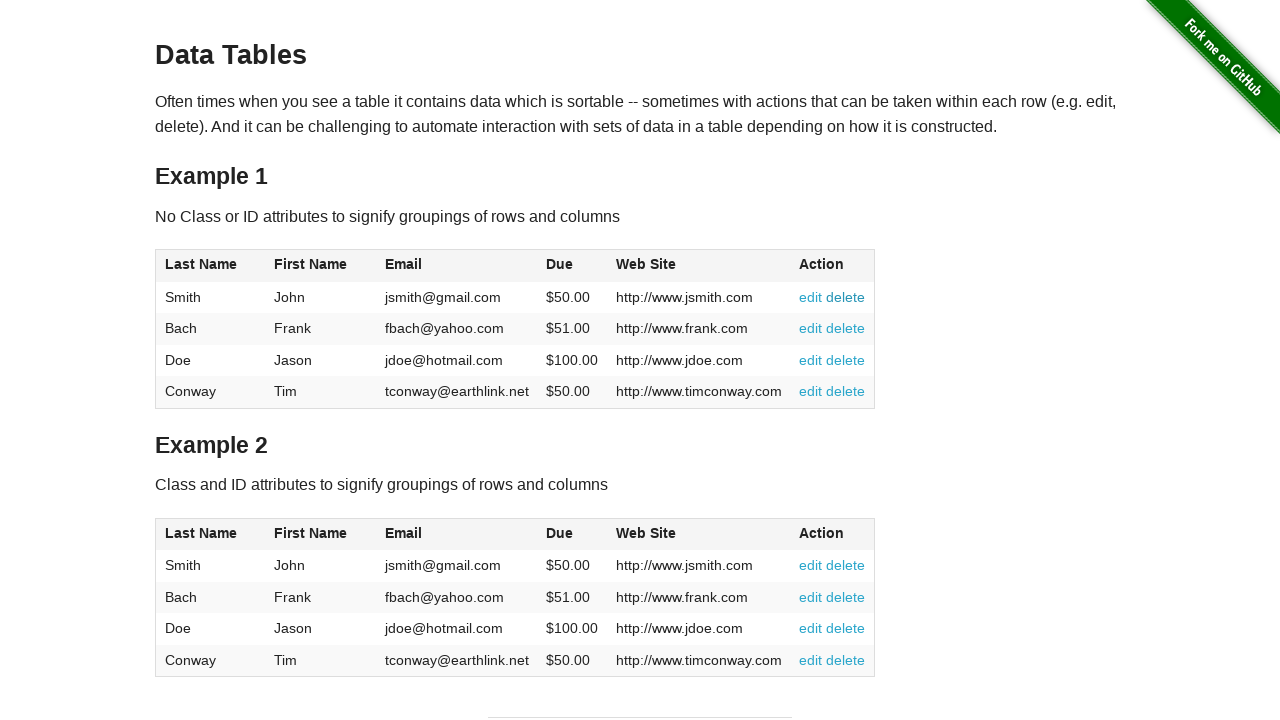

Waited for page changes after clicking delete
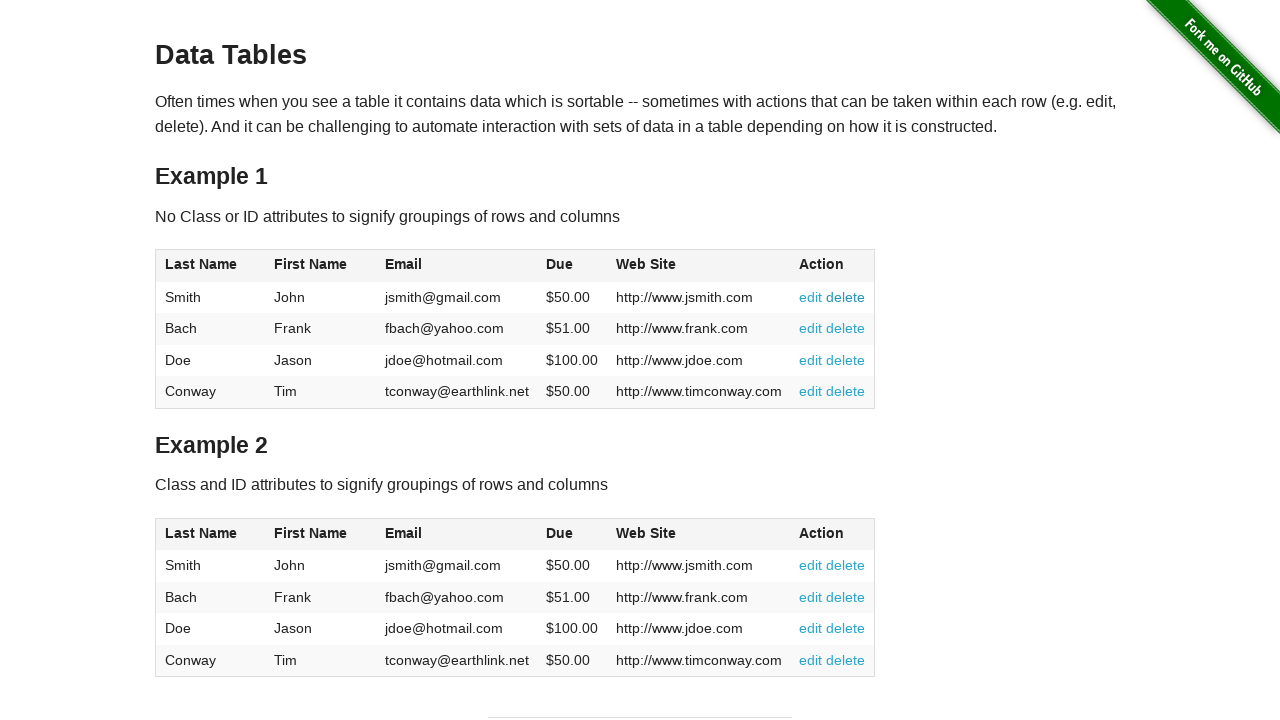

Navigated back (first time)
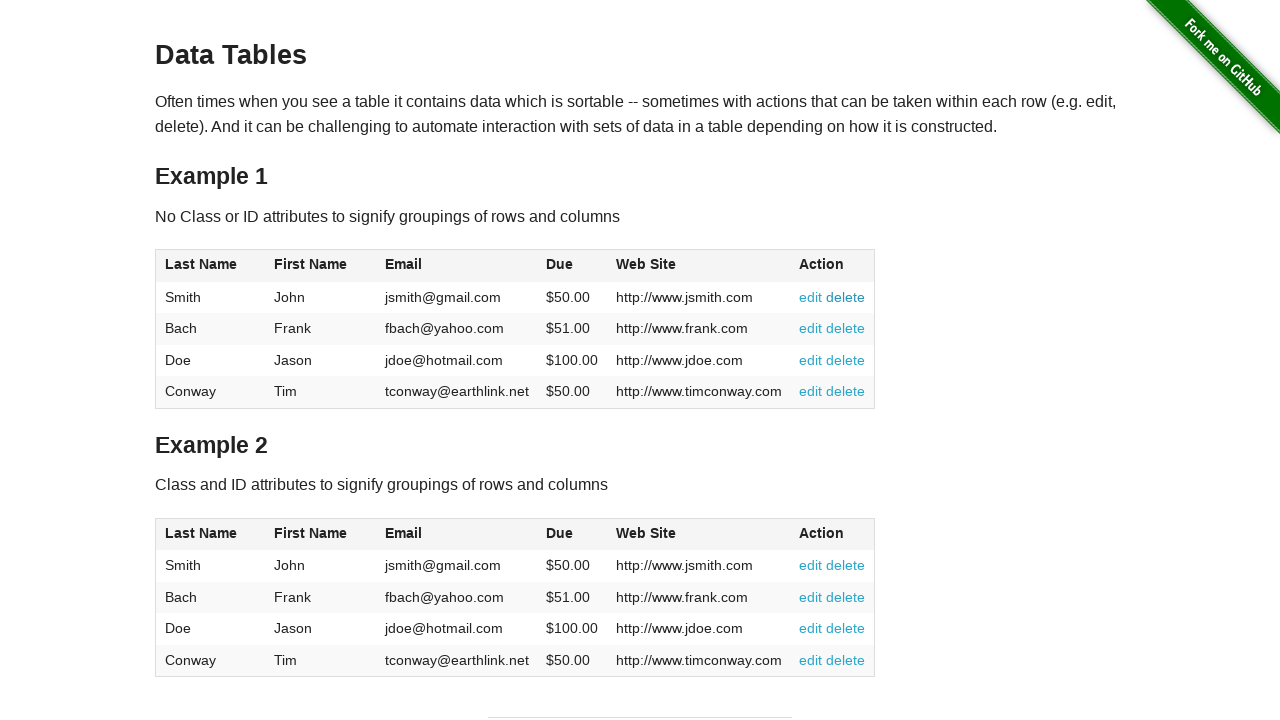

Navigated back (second time)
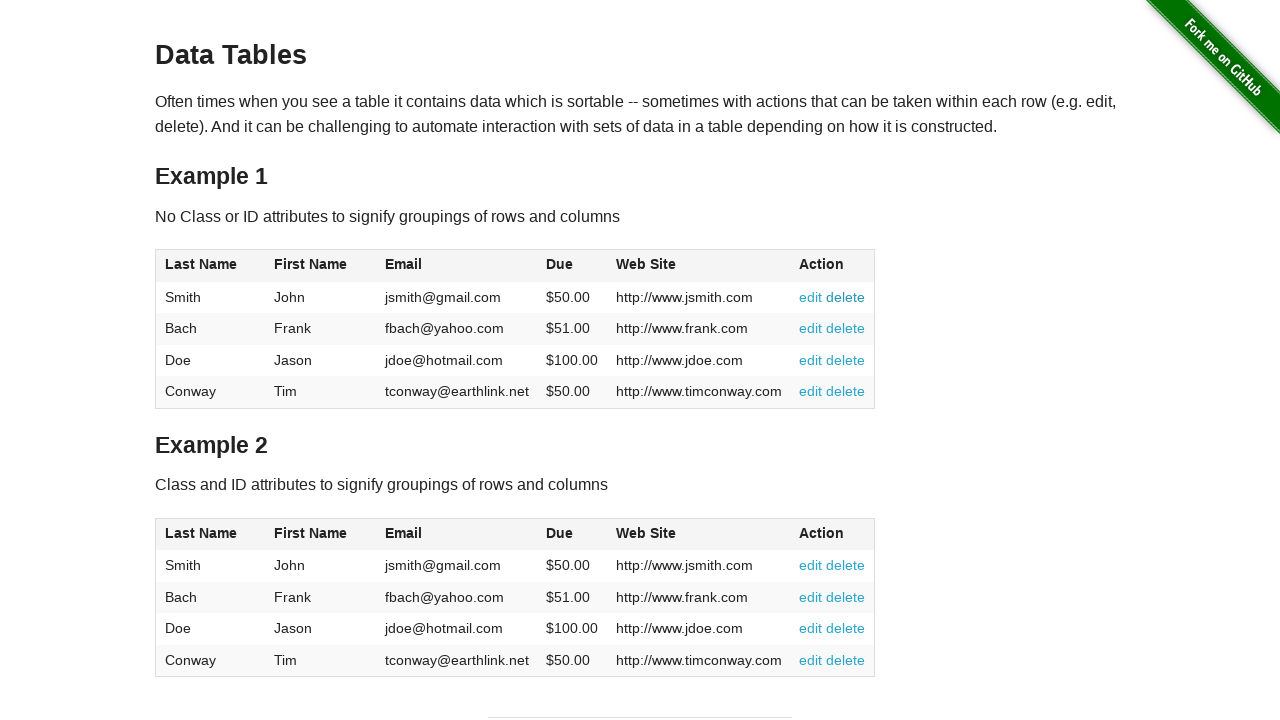

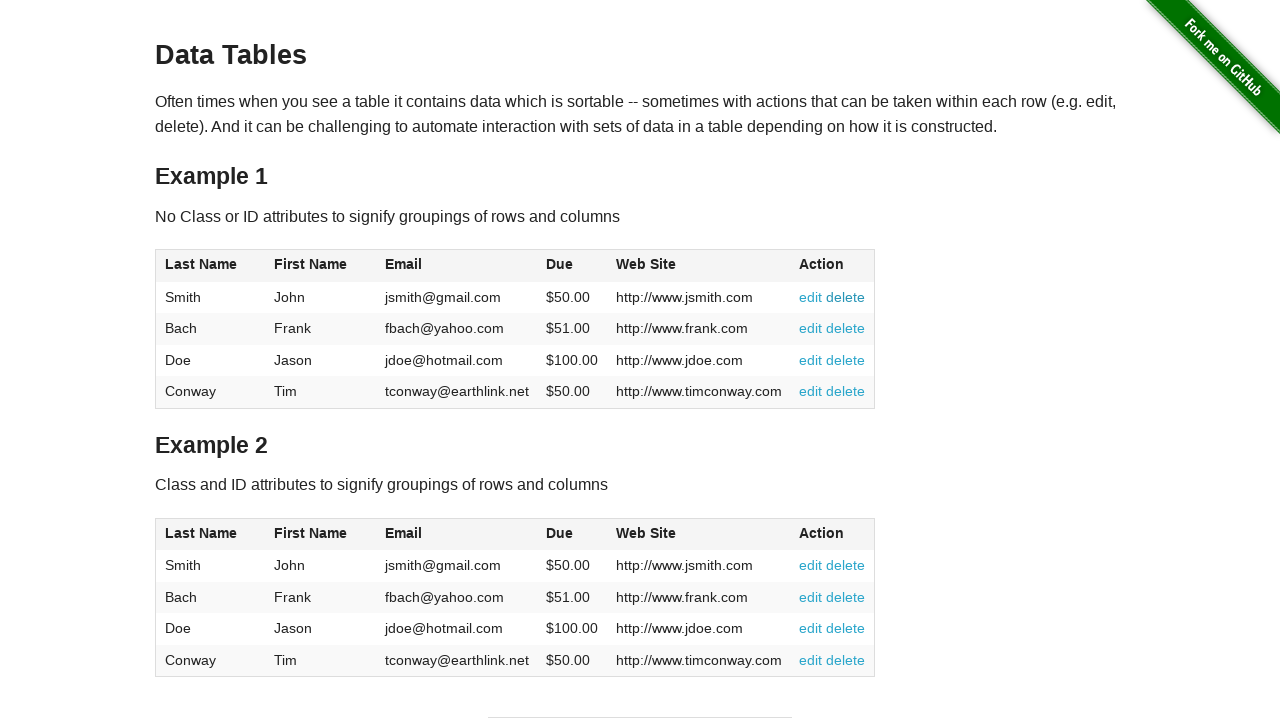